Navigates to a Selenium tutorial page, clicks on a Demo Site link that opens in a new window, switches between windows, and then returns to the original window

Starting URL: https://toolsqa.com/selenium-webdriver/selenium-tutorial/

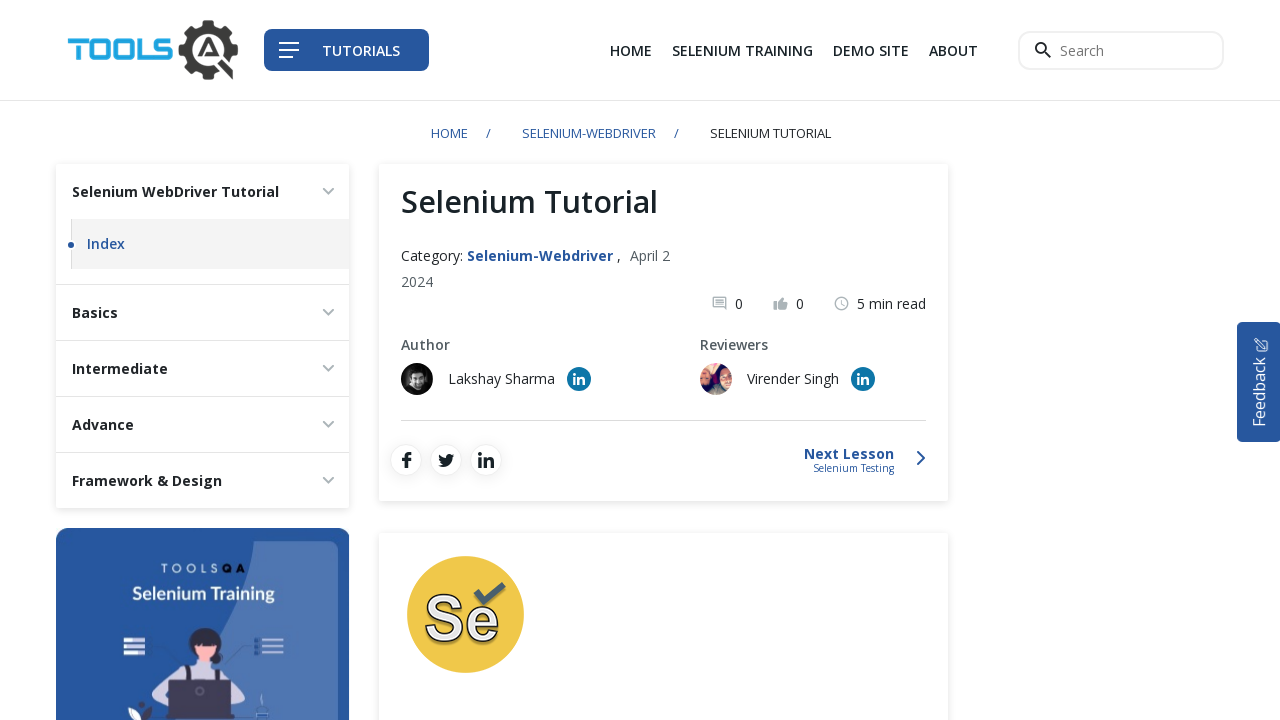

Clicked on Demo Site link to open new window at (871, 50) on header a:has-text('Demo Site')
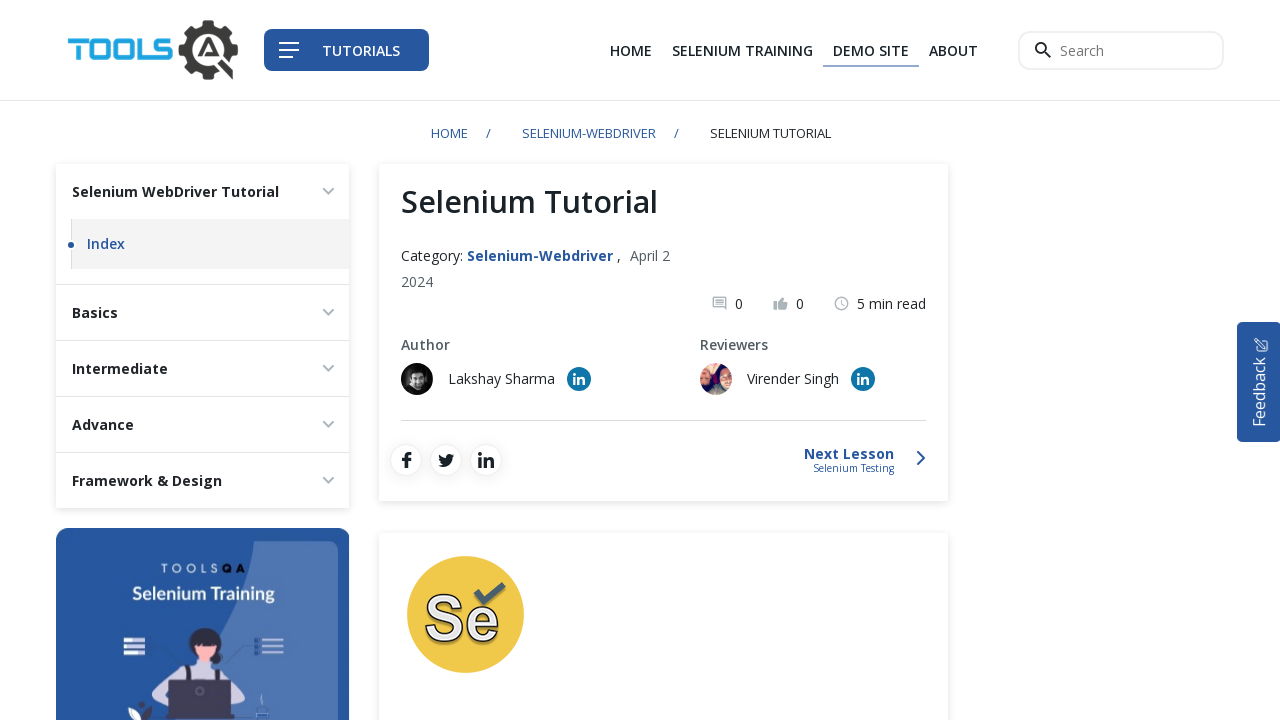

Captured new page/window that opened
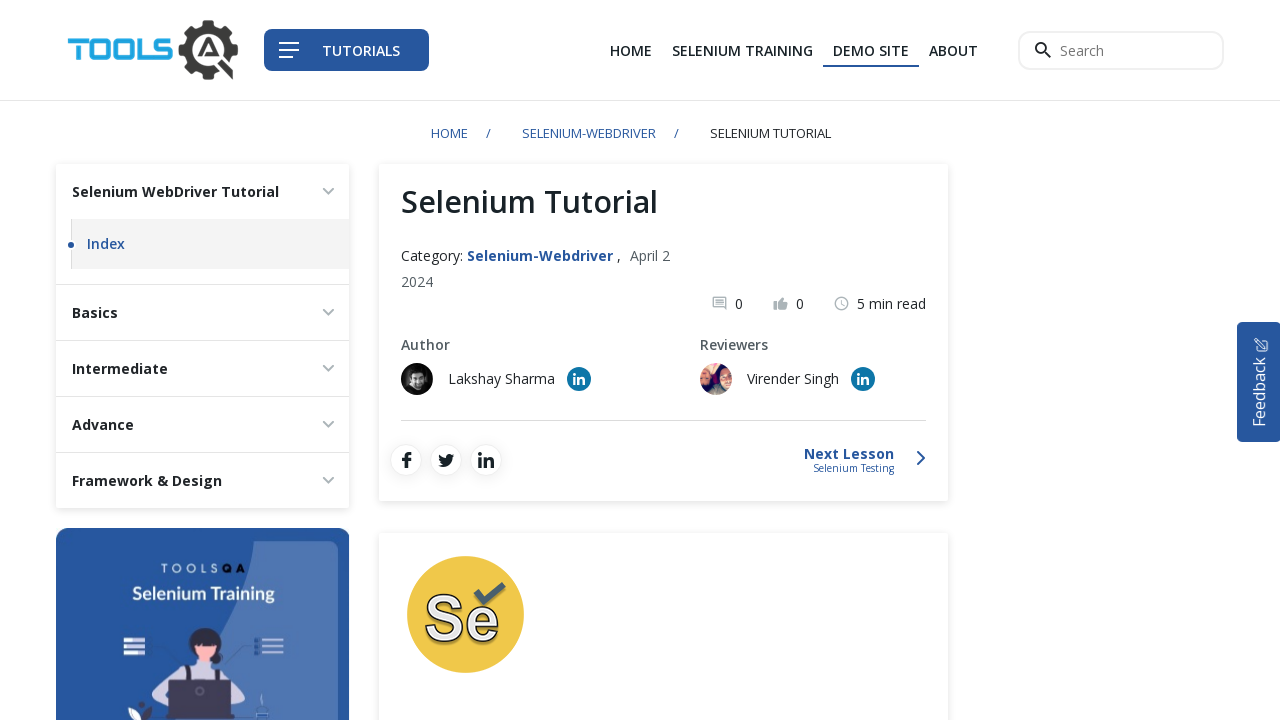

New page loaded completely
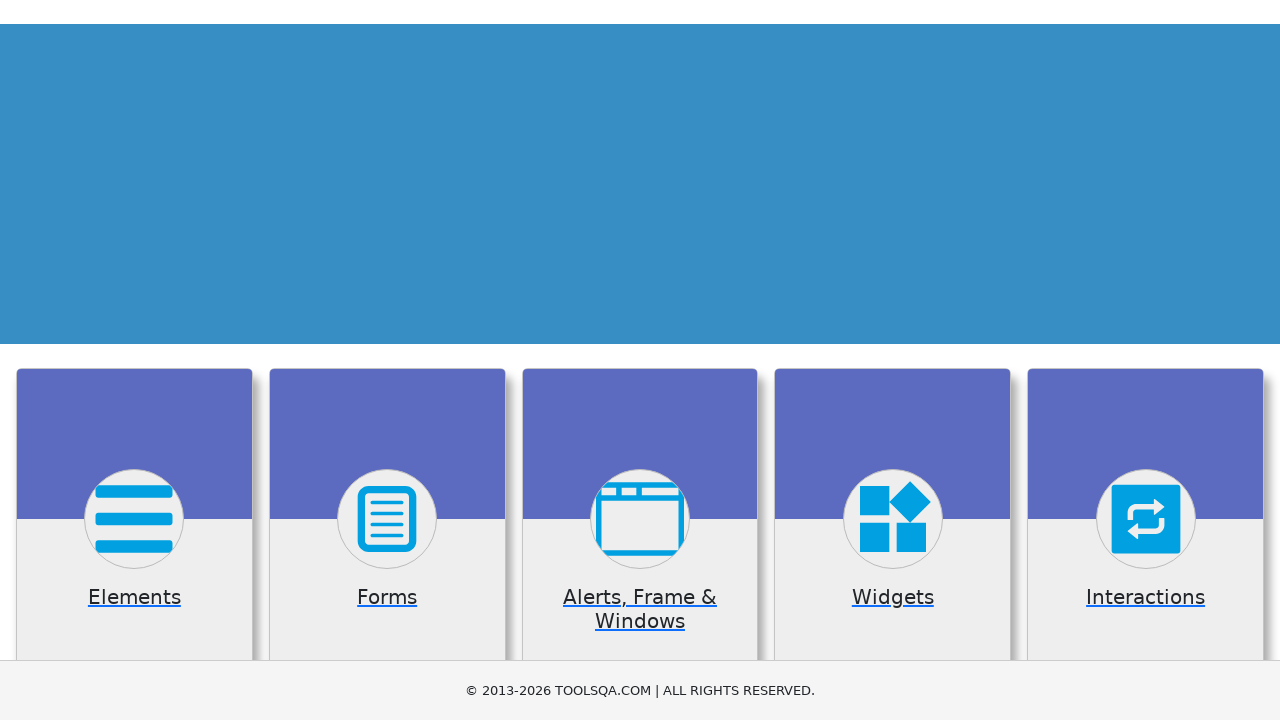

Closed the new page/window
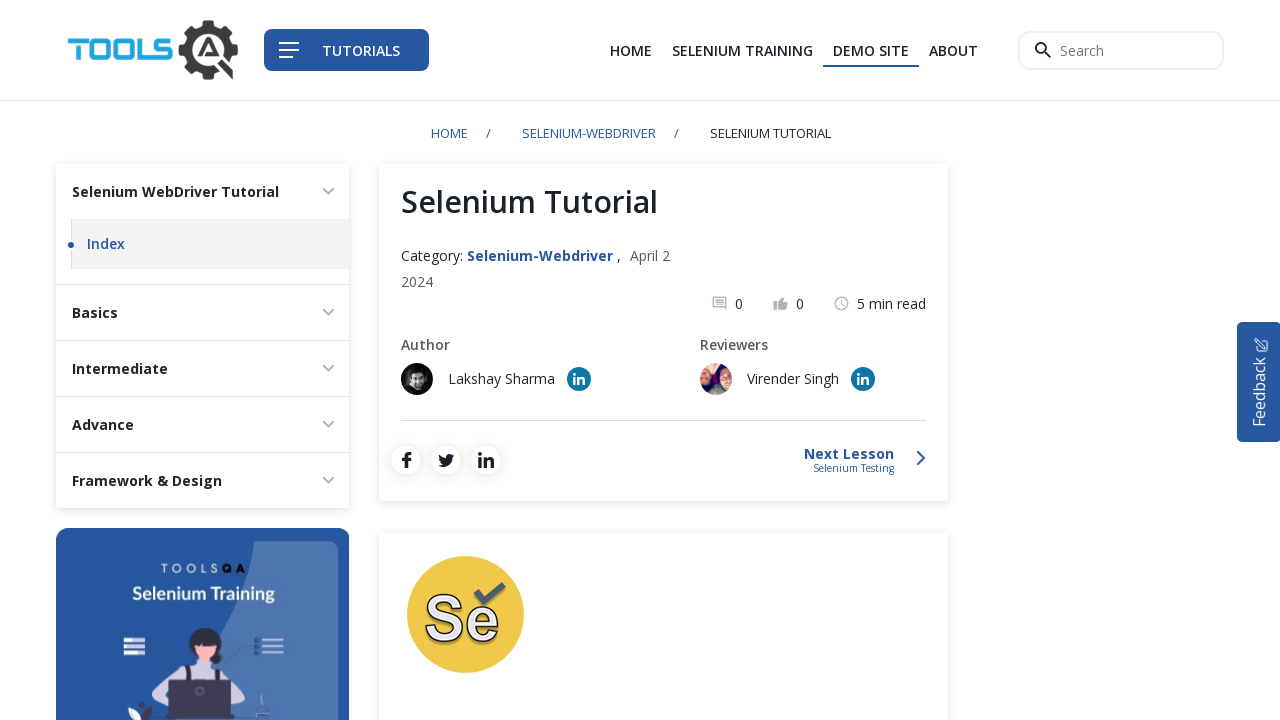

Returned to original page after closing new window
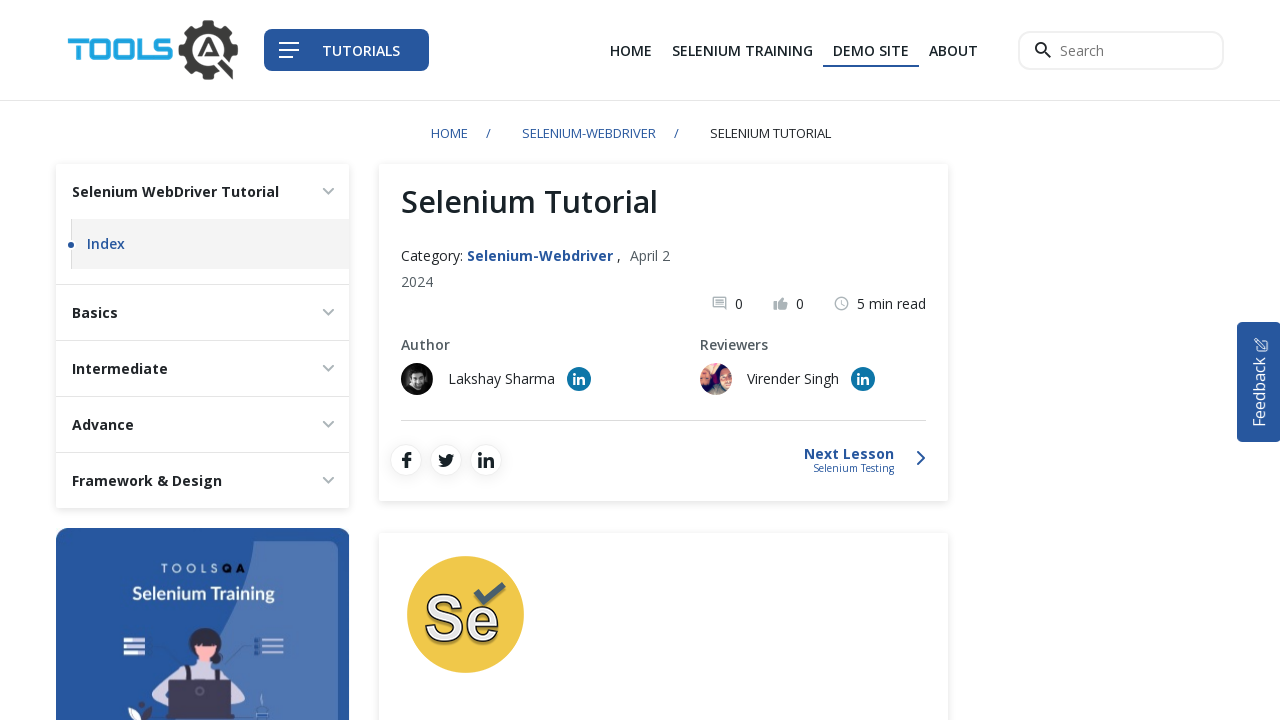

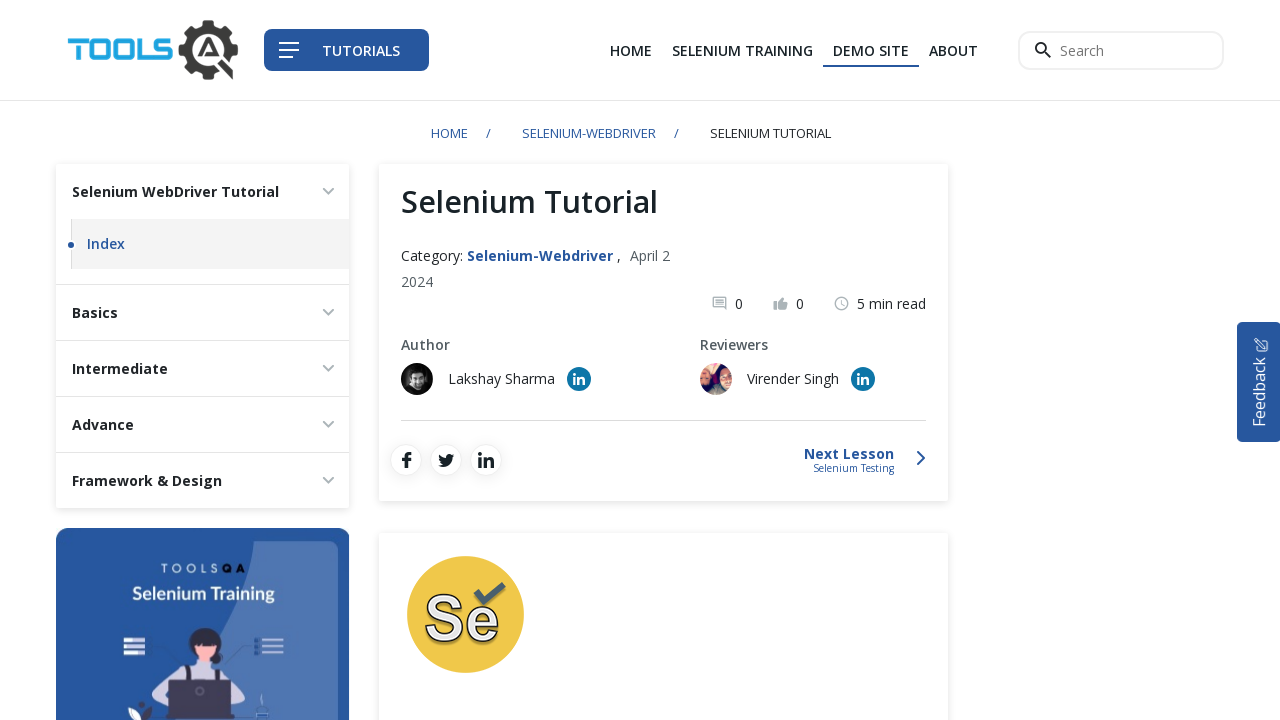